Tests cookie manipulation by navigating to a government website and adding a custom cookie with name and value.

Starting URL: http://www.gov.cn/

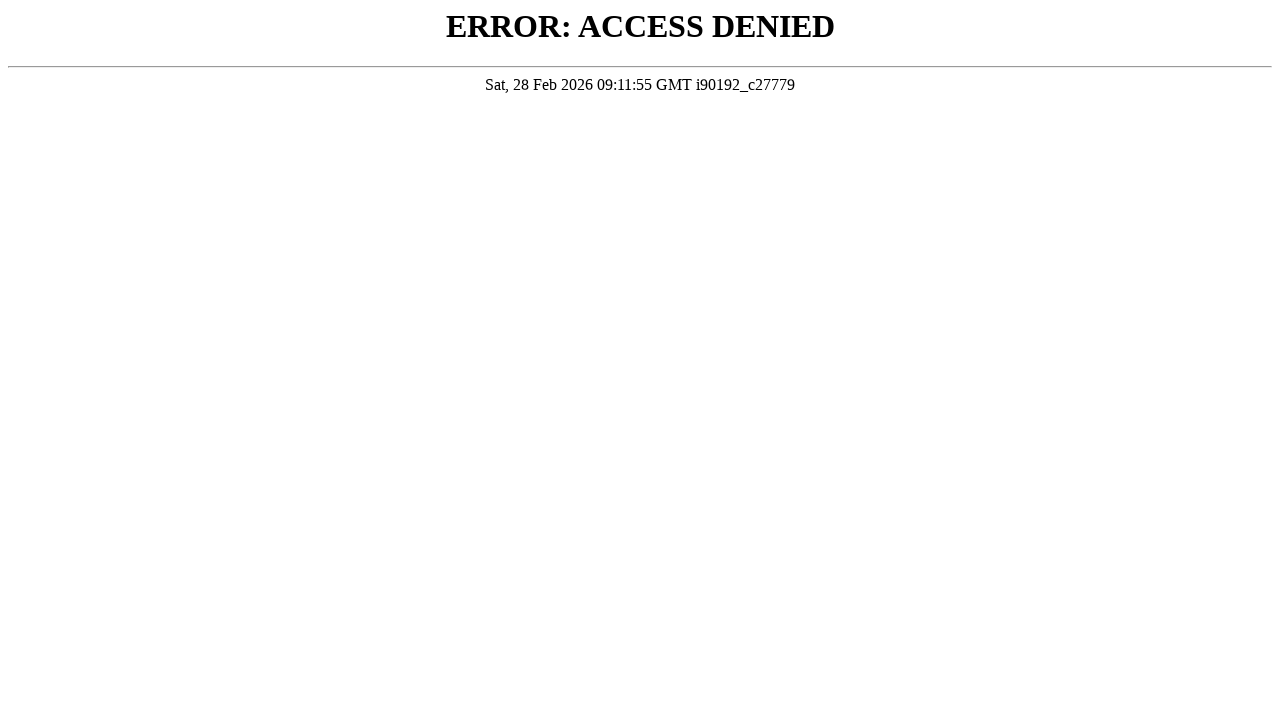

Added custom cookie 'key-aaa' with value 'value-bbb' to gov.cn domain
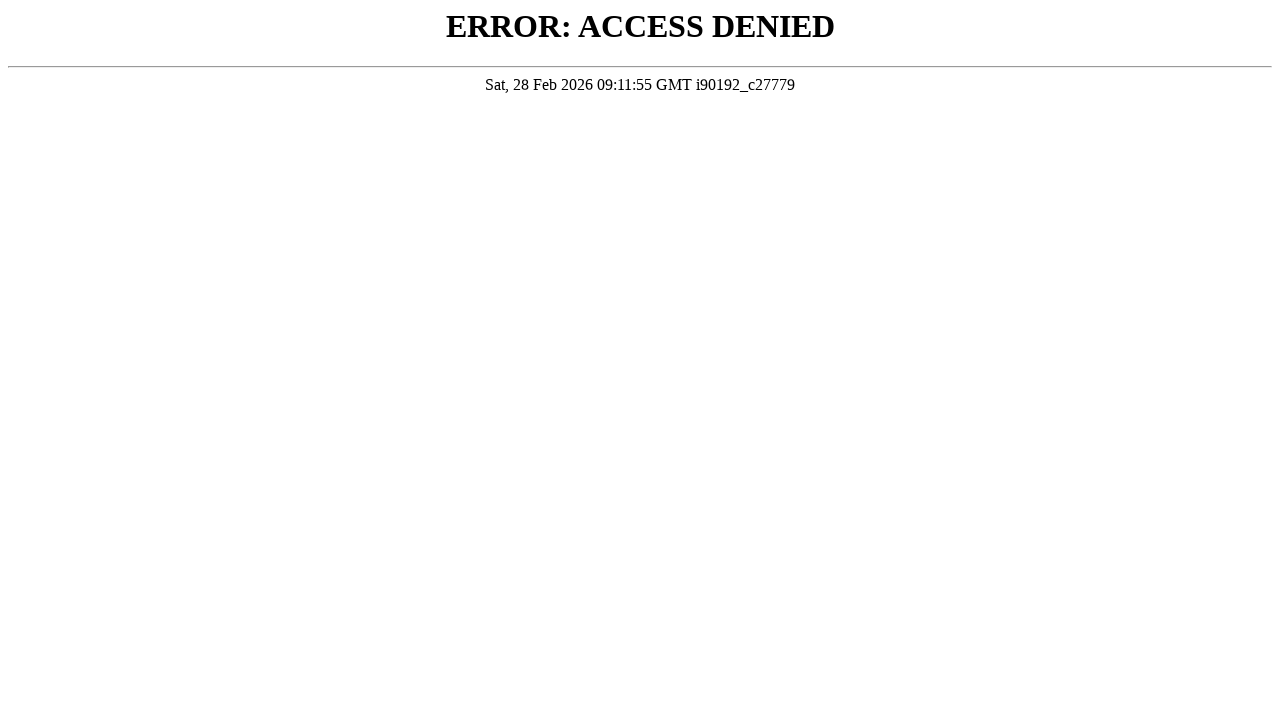

Retrieved all cookies from browser context to verify cookie addition
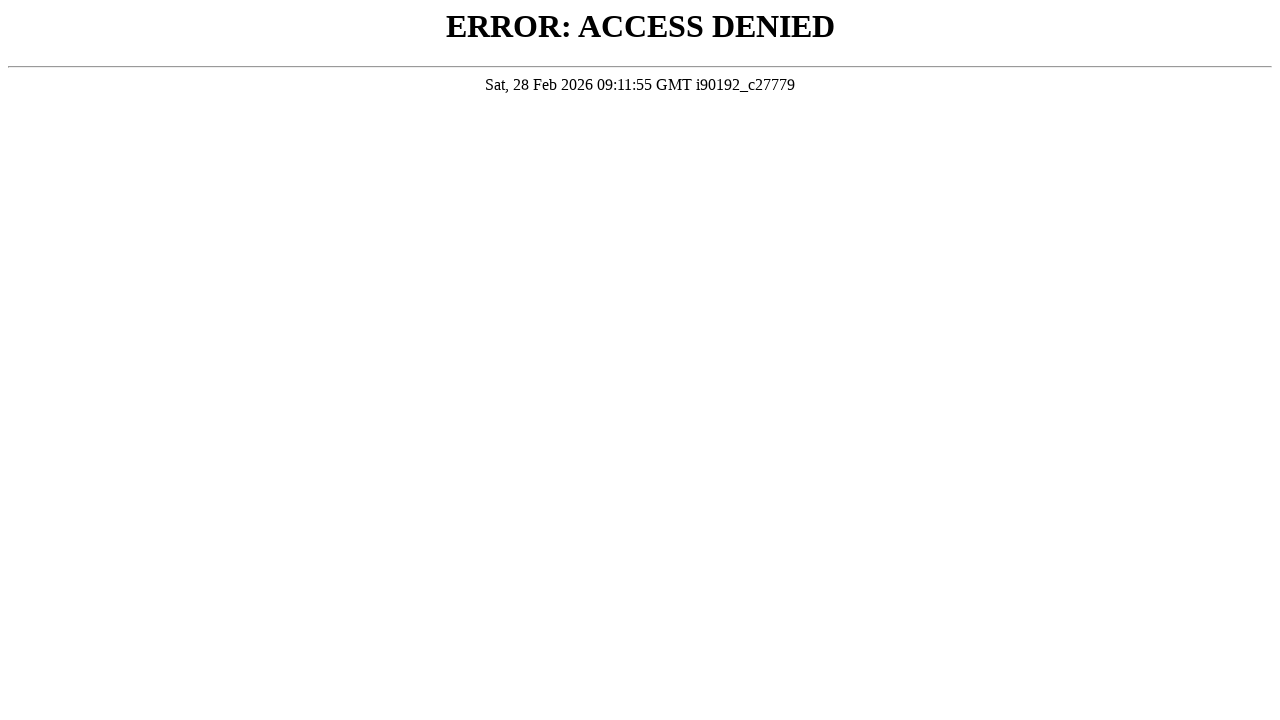

Reloaded page to apply cookie
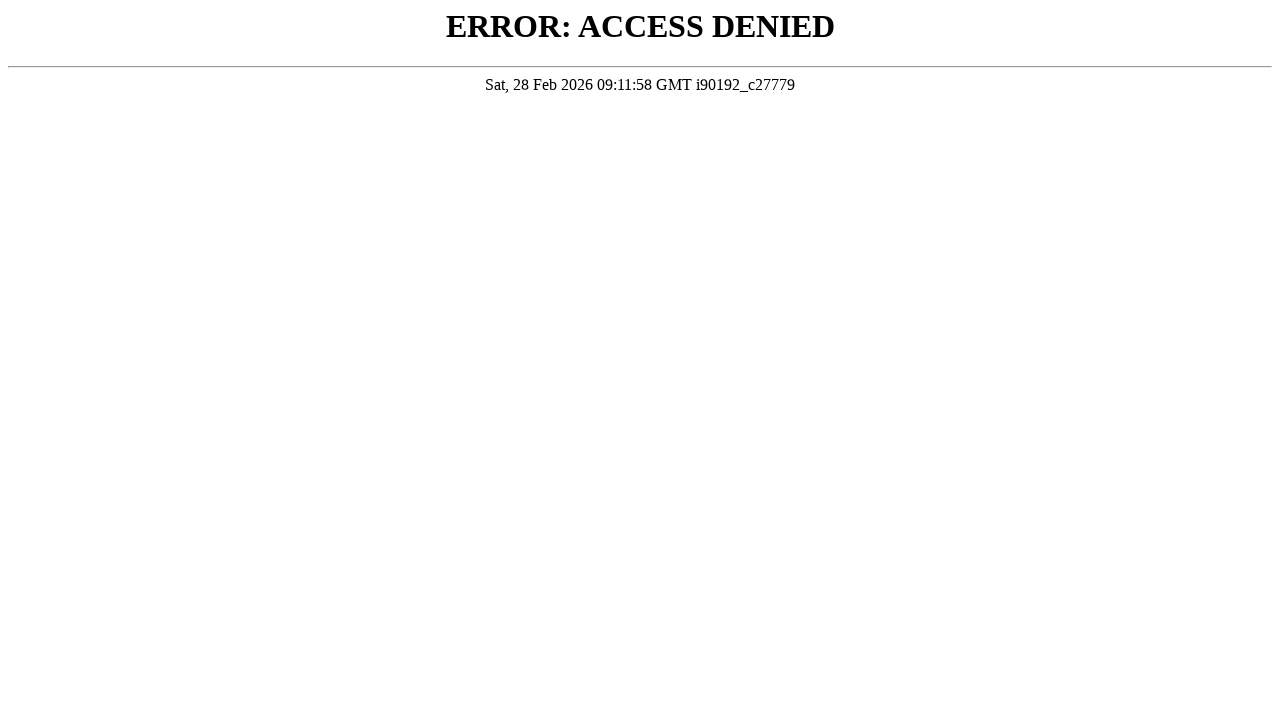

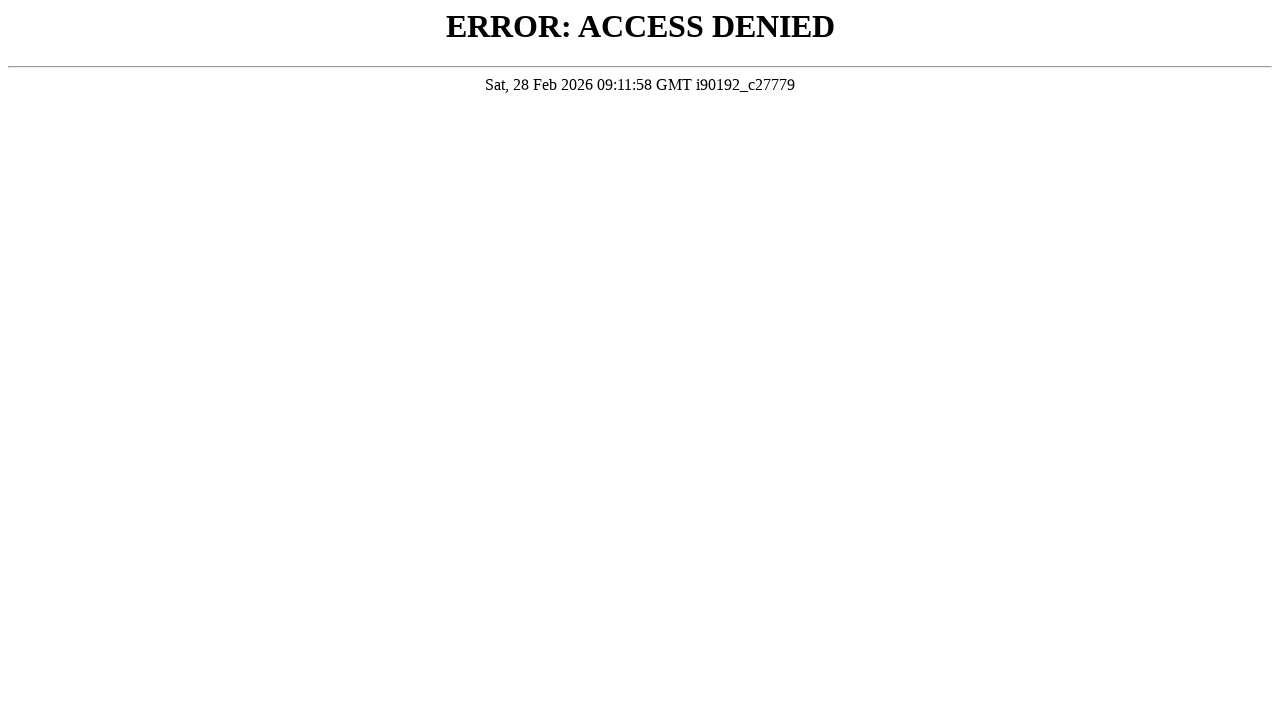